Tests an e-commerce demo site by clicking a filter tab, selecting a product, adding it to cart, and verifying the cart content appears

Starting URL: https://bstackdemo.com/

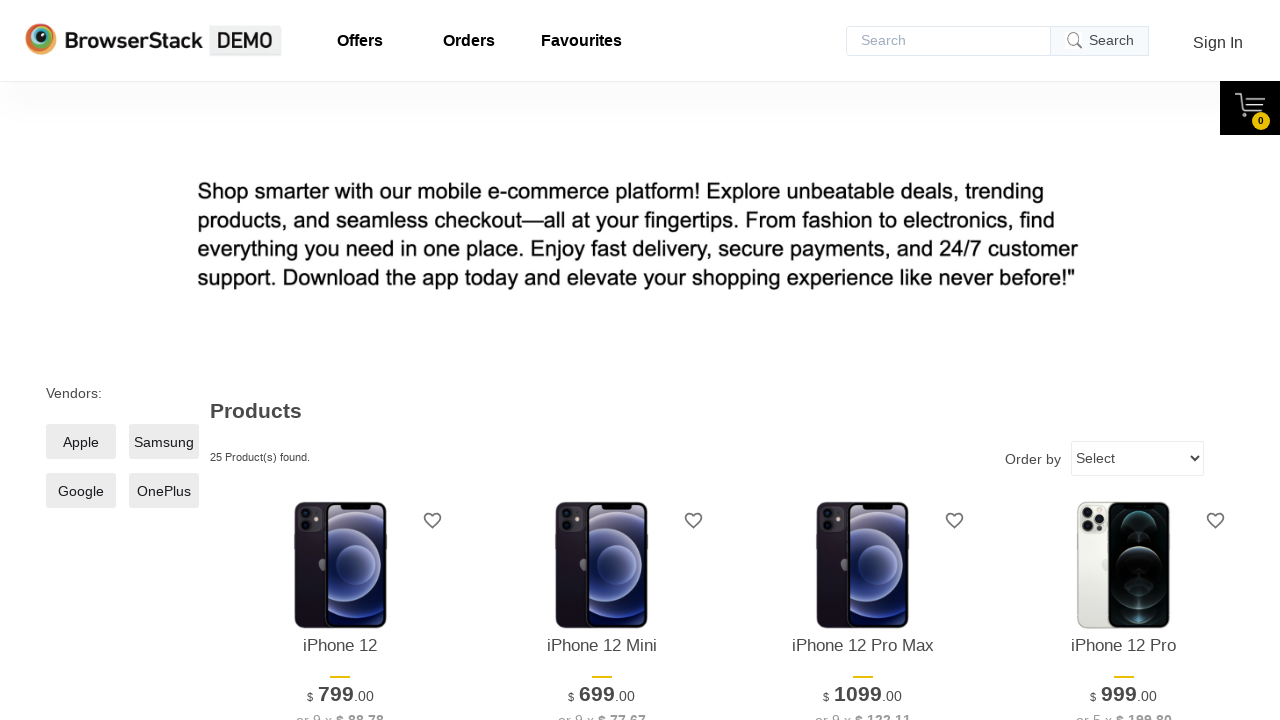

Clicked filter/tab button at (164, 442) on xpath=//*[@id="__next"]/div/div/main/div[1]/div[2]/label/span
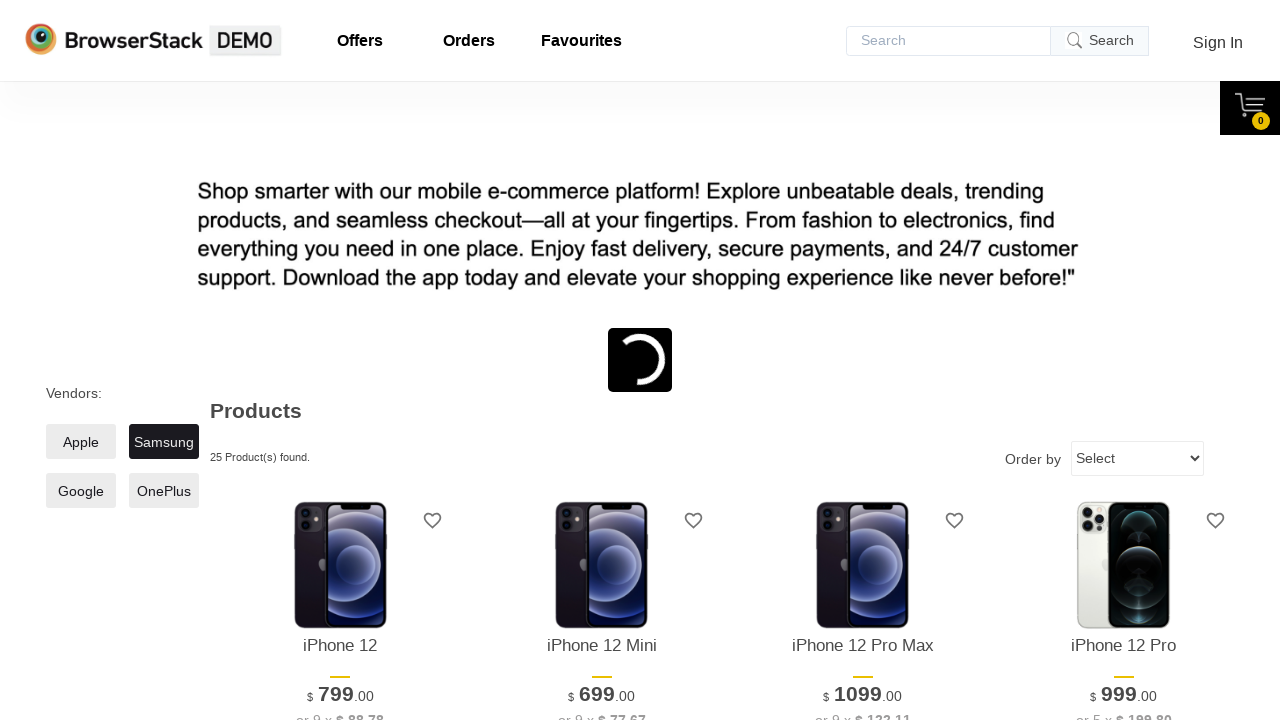

Product displayed after filter selection
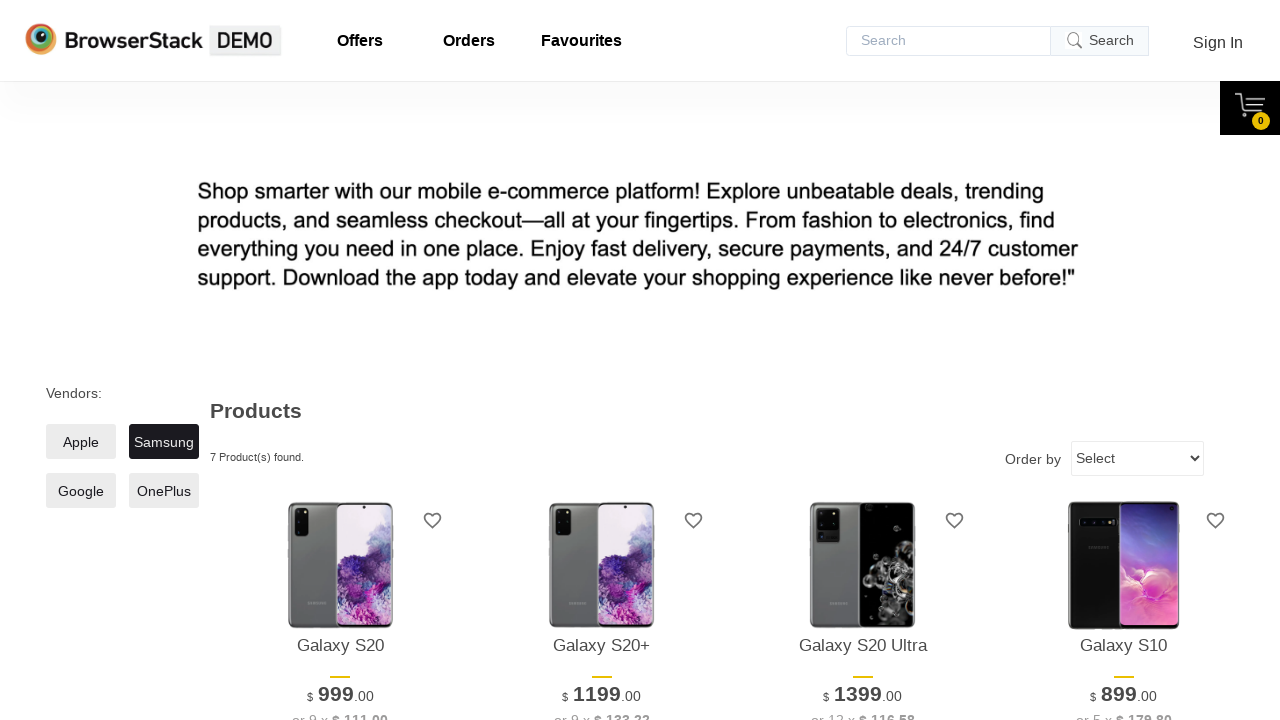

Clicked add to cart button for product at (340, 361) on xpath=//*[@id="10"]/div[4]
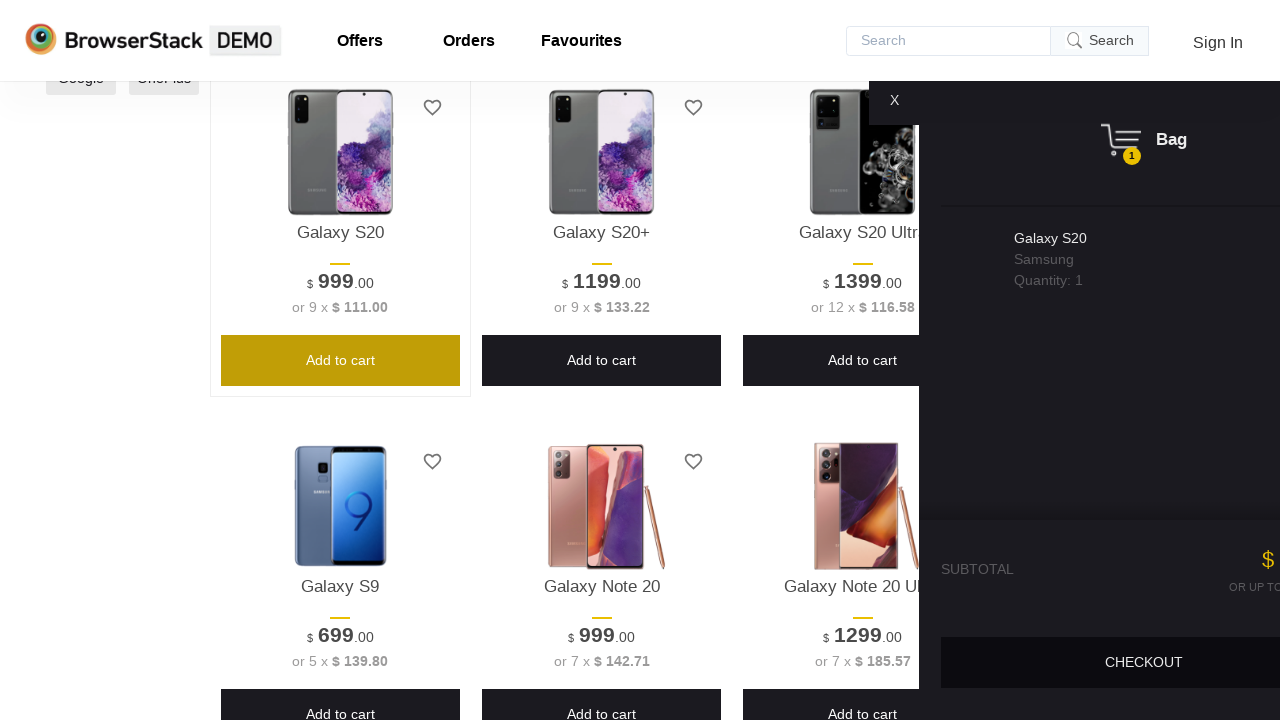

Cart content appeared and verified
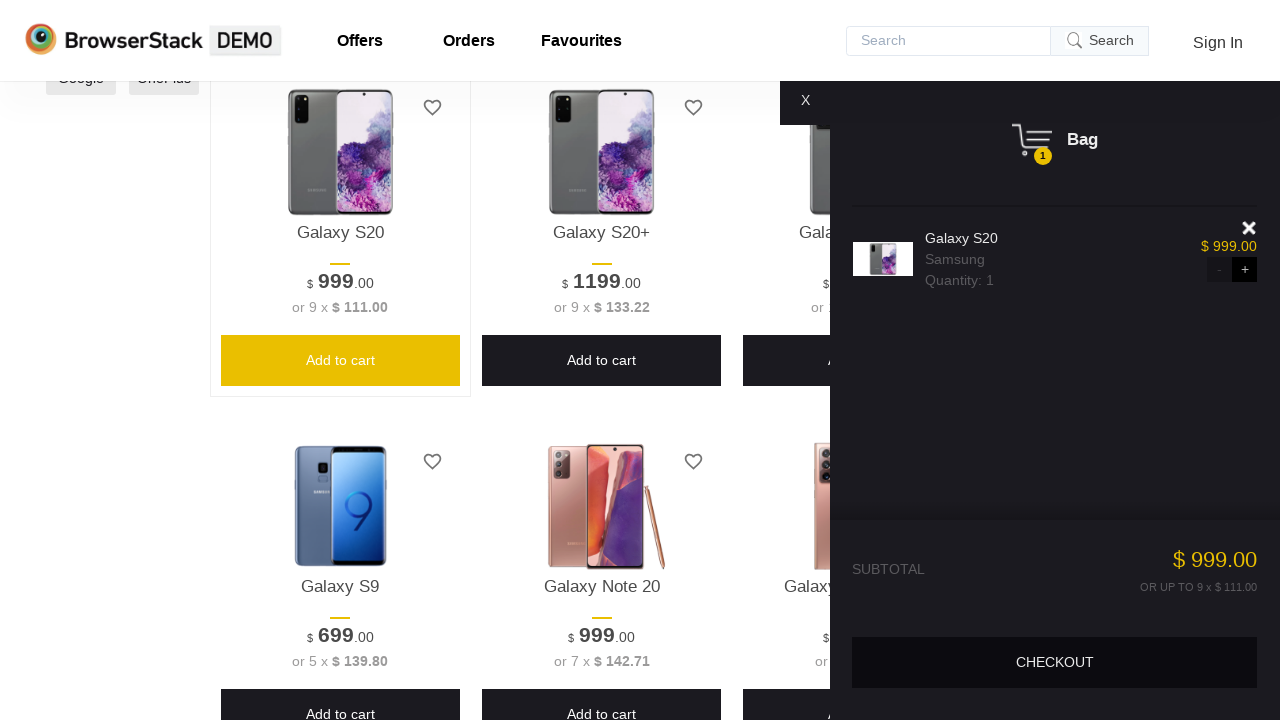

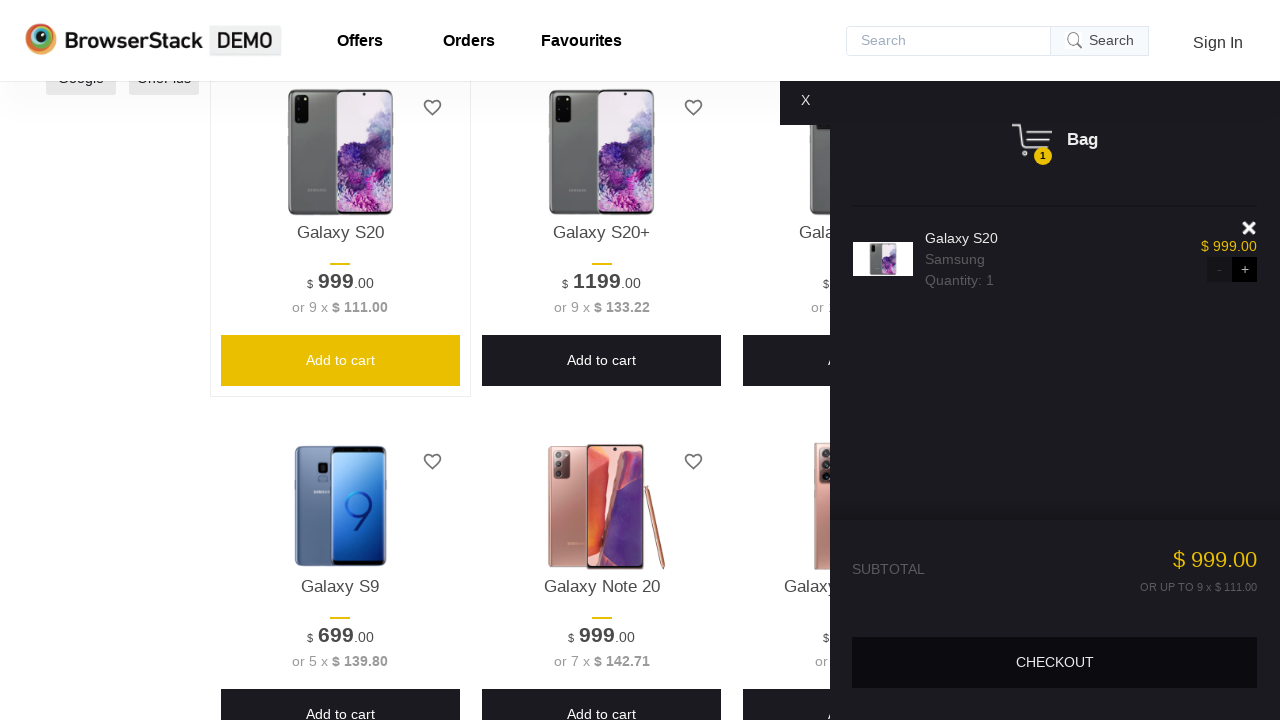